Tests dropdown selection functionality by selecting "CSS" from a skills dropdown menu on a registration page

Starting URL: https://demo.automationtesting.in/Register.html

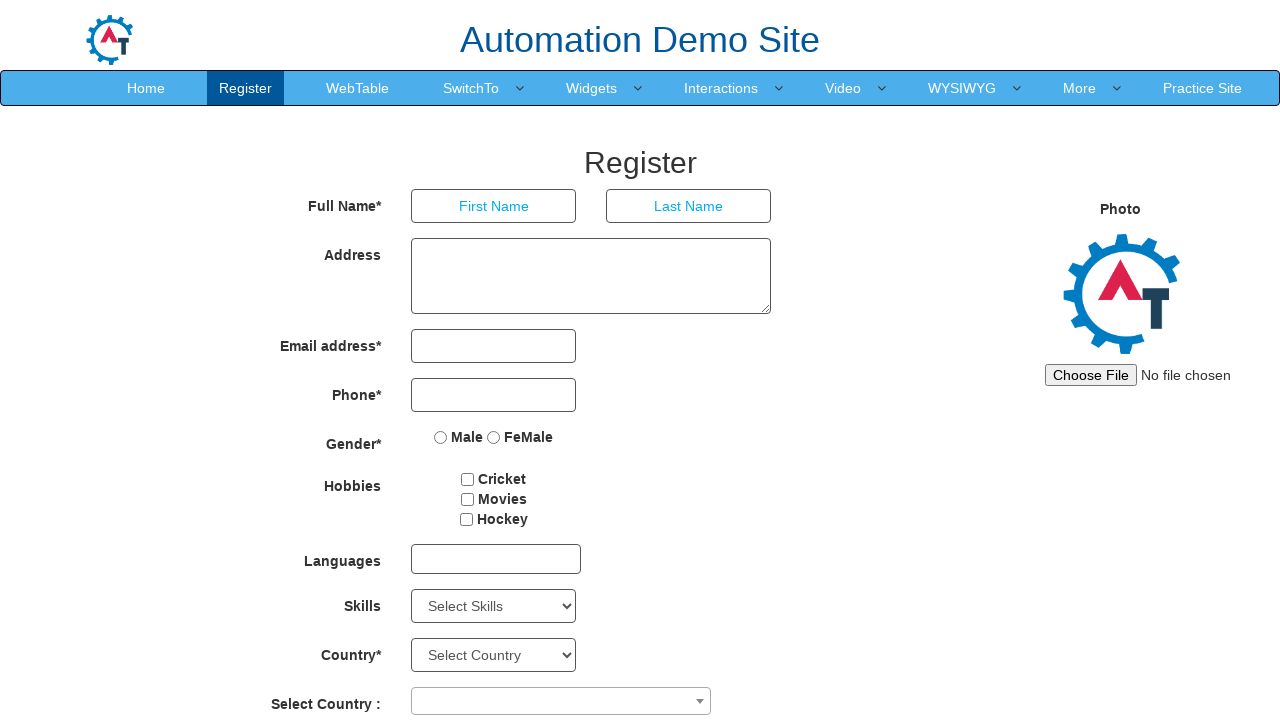

Navigated to registration page
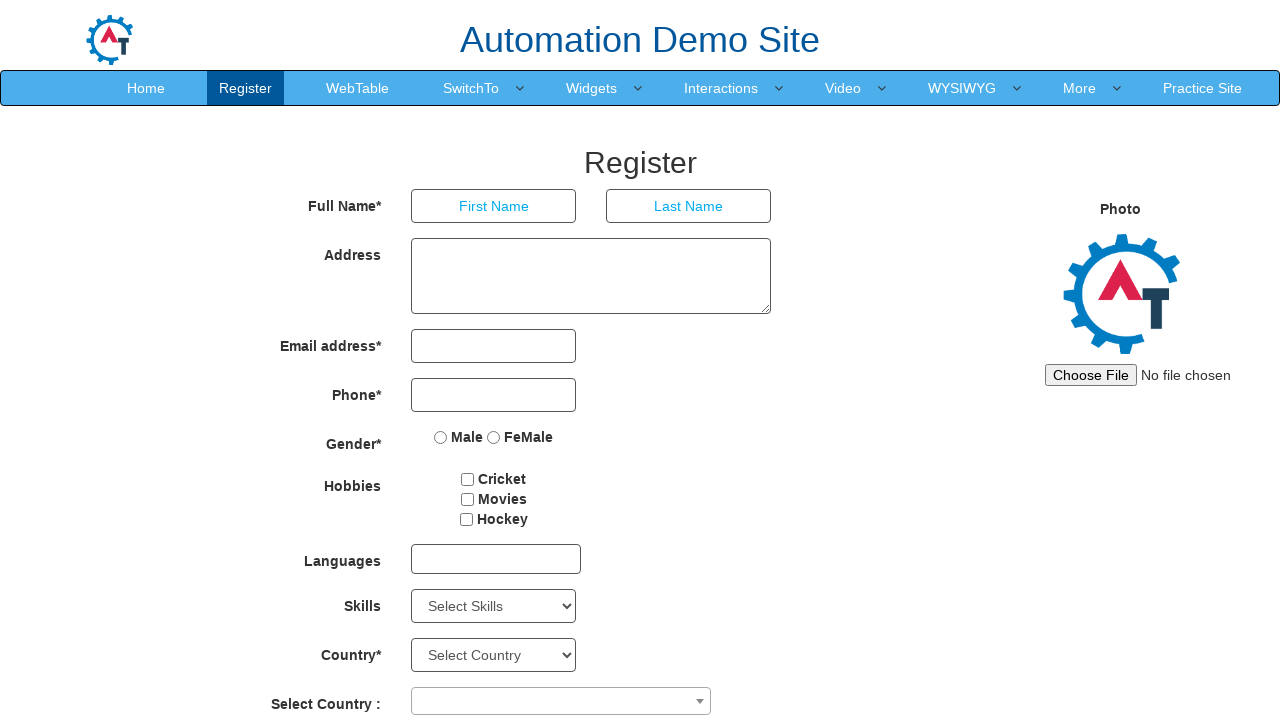

Selected 'CSS' from the Skills dropdown menu on select#Skills
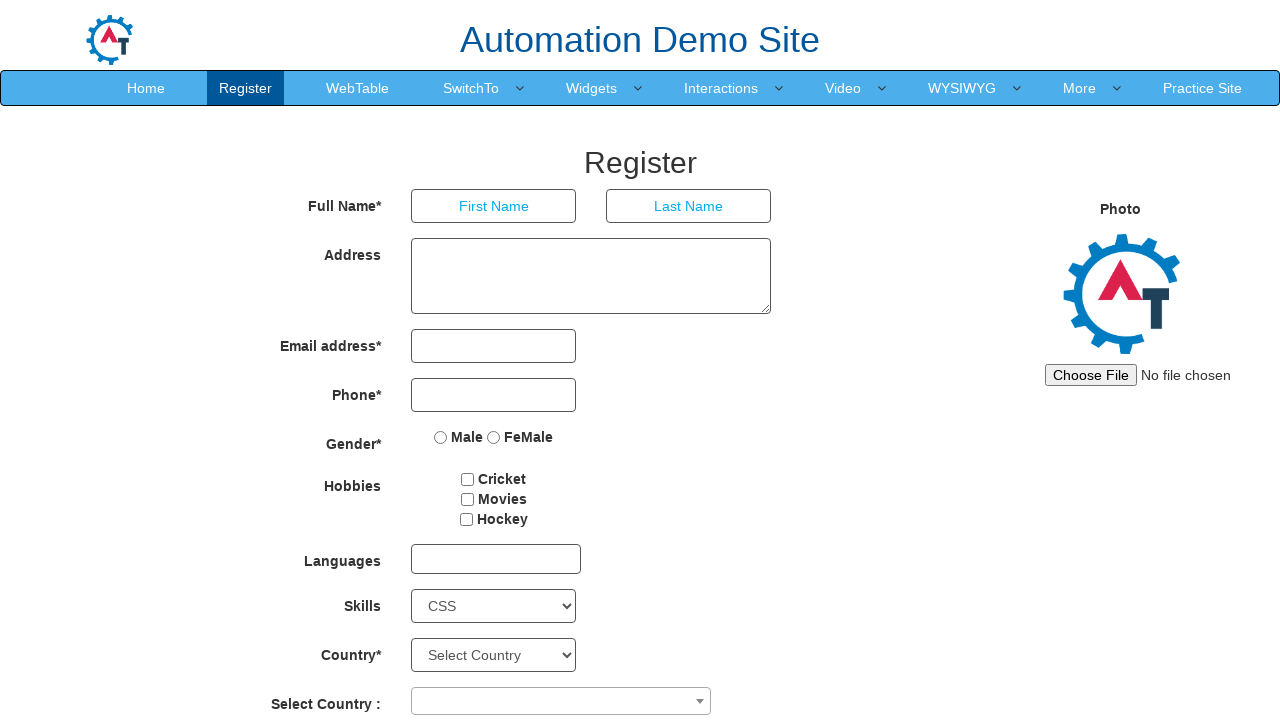

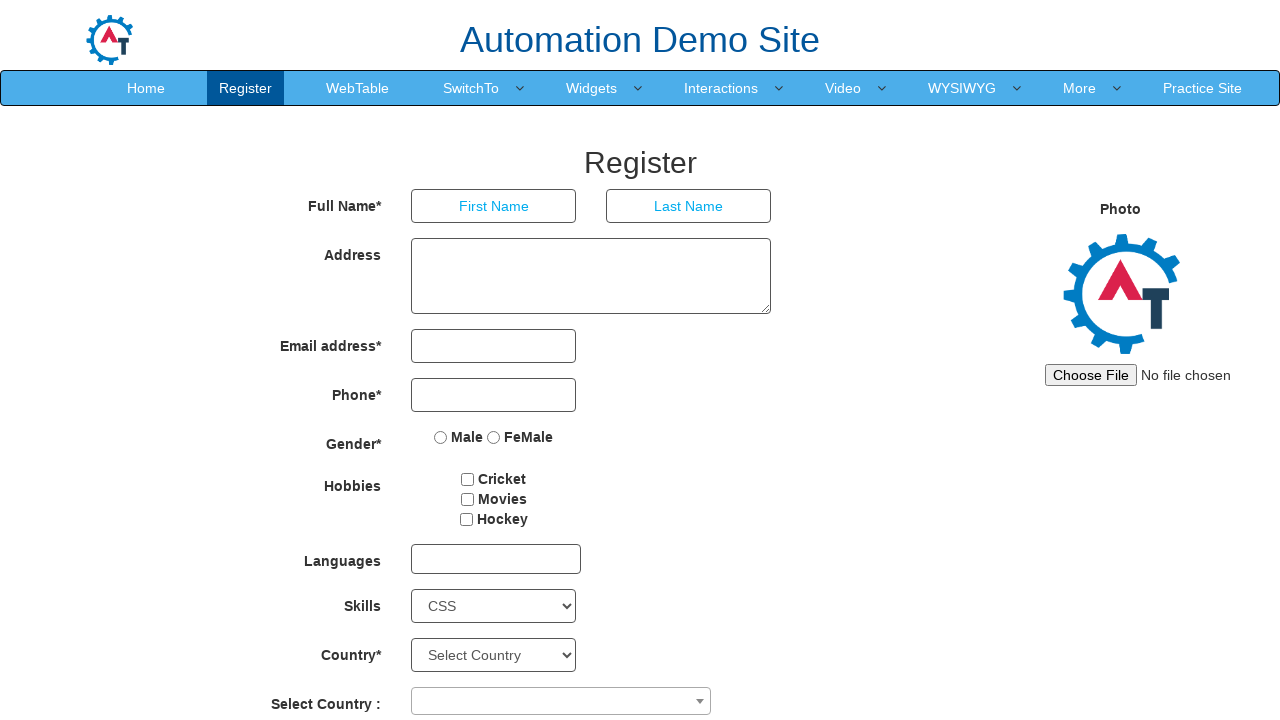